Tests clicking promotional buttons using XPath selectors with compound attribute matching, navigating between pages

Starting URL: https://www.ultimateqa.com/simple-html-elements-for-automation/

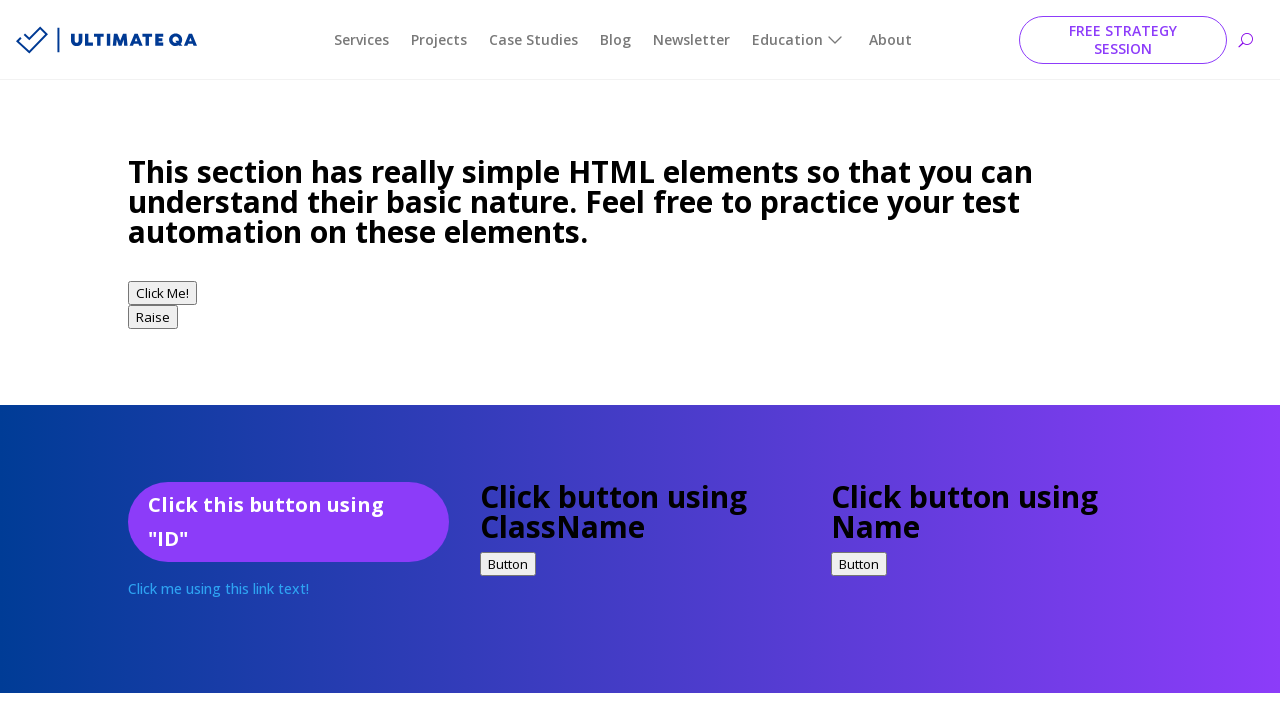

Clicked promotional button linking to button-success page using compound XPath selector at (288, 361) on a.et_pb_button.et_pb_promo_button[href='/button-success']
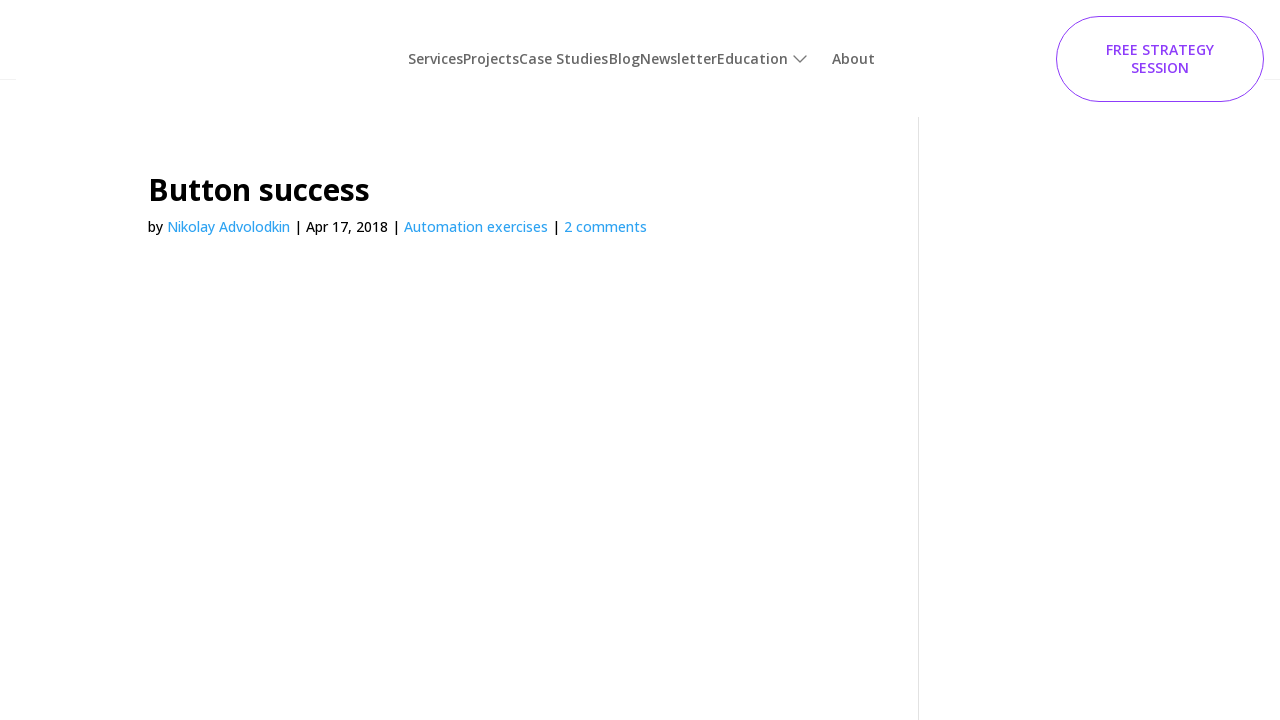

Navigated back to original page
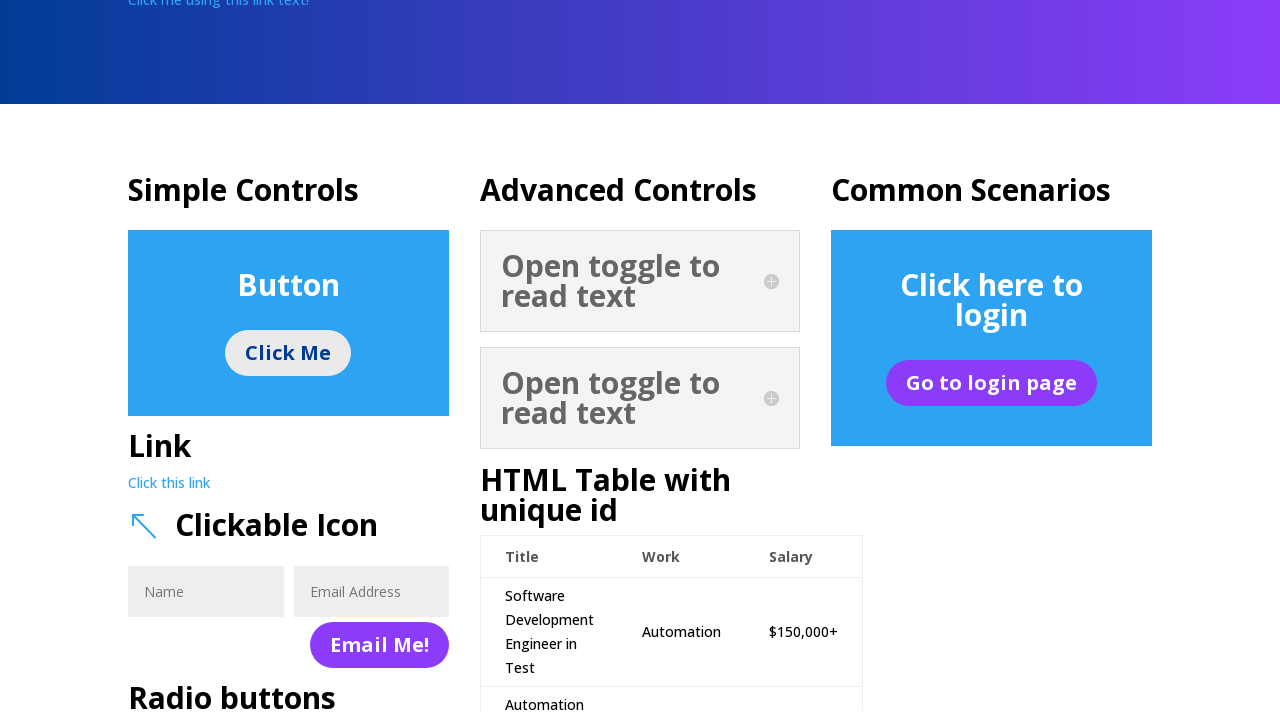

Clicked promotional button linking to sign_in page using compound XPath selector at (992, 392) on a.et_pb_button.et_pb_promo_button[href='https://courses.ultimateqa.com/users/sig
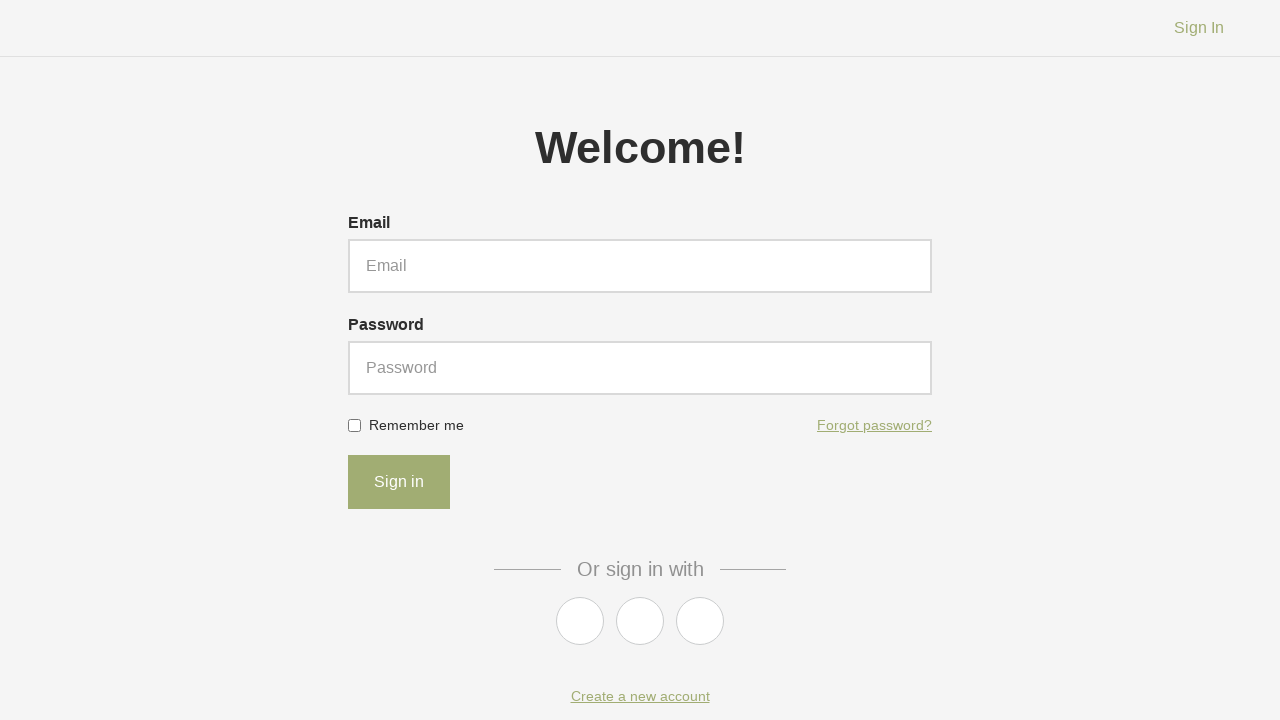

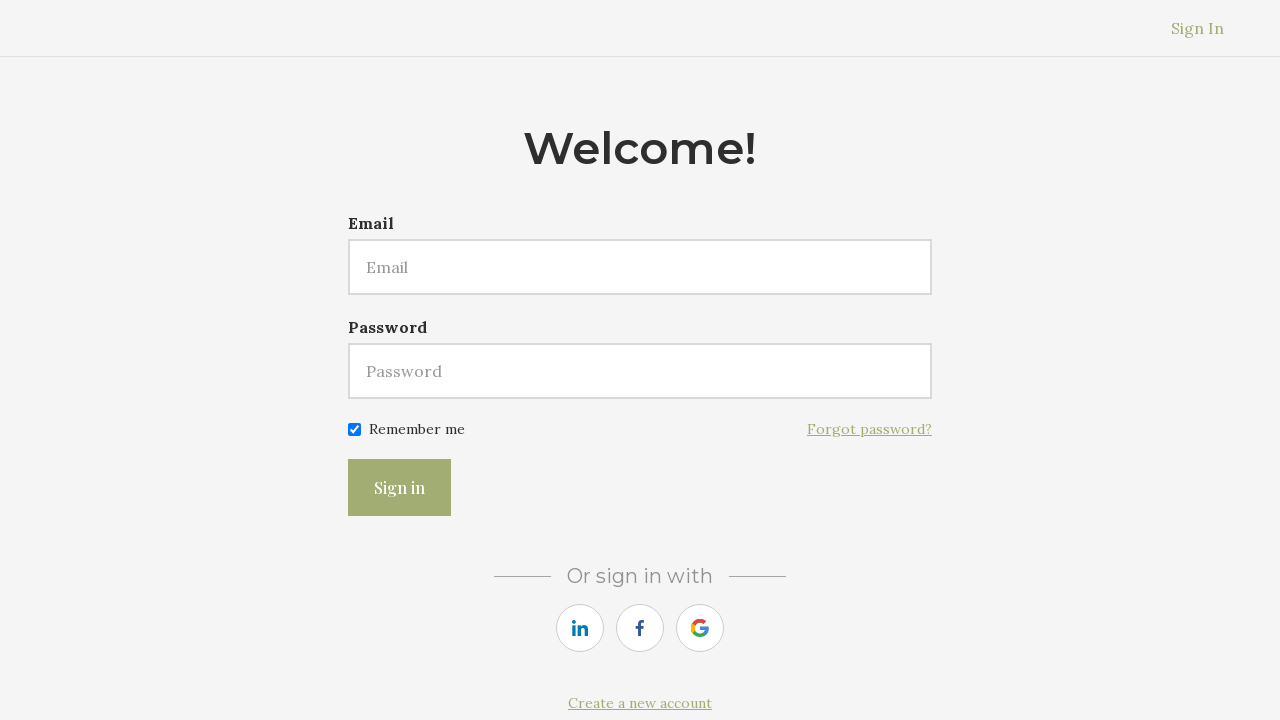